Tests text input functionality by entering a custom button name into an input field and clicking the button to verify the button text changes to the entered value.

Starting URL: http://uitestingplayground.com/textinput

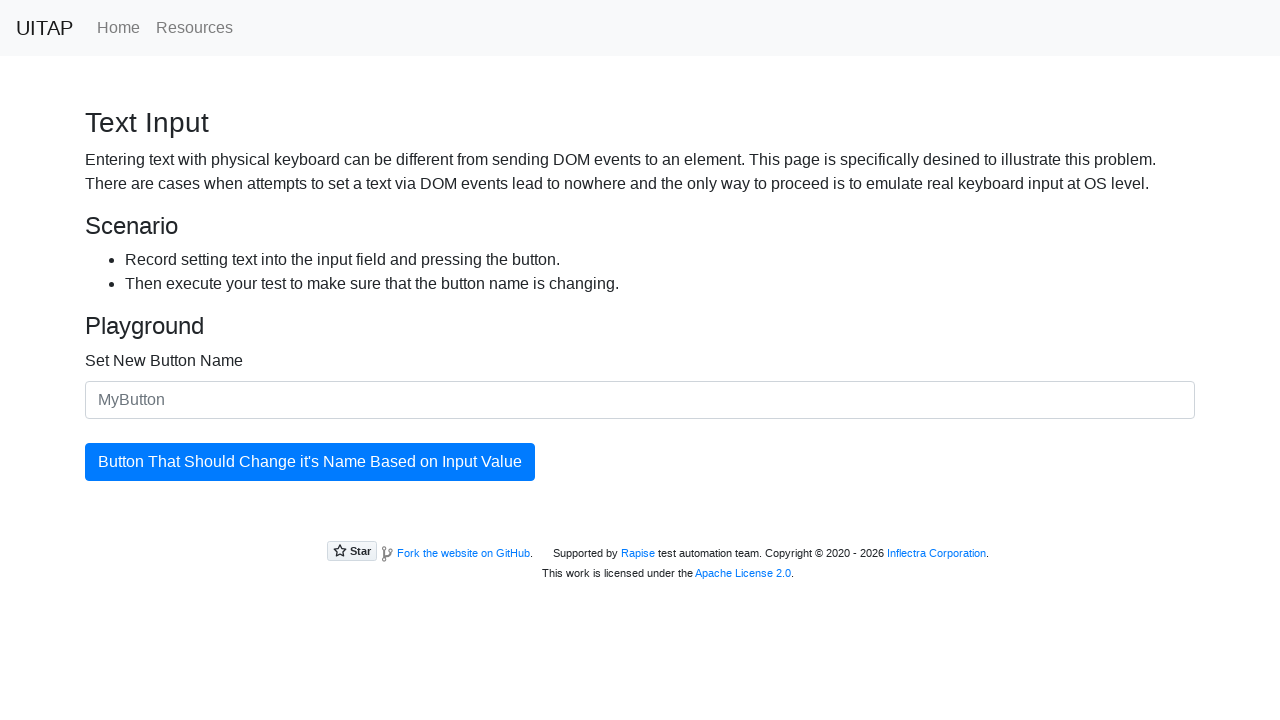

Filled text input field with 'SkyPro' as new button name on input#newButtonName
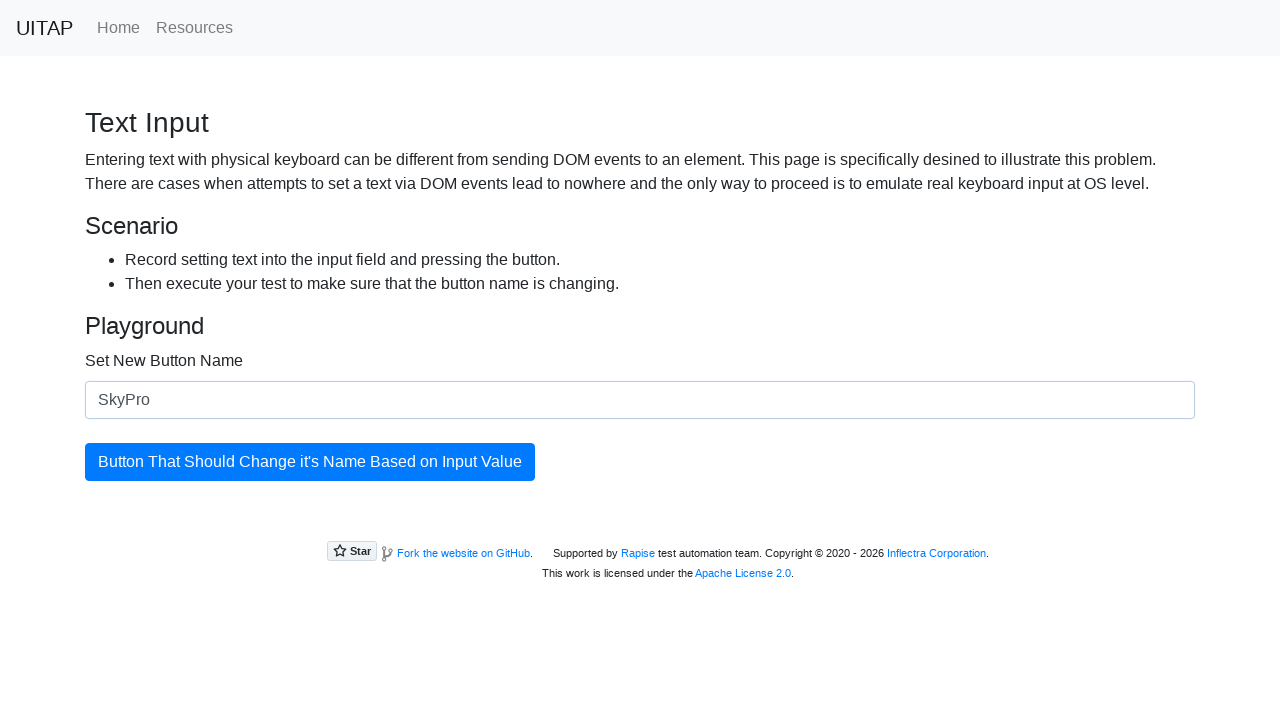

Clicked the button to update its text to the entered value at (310, 462) on div.form-group button[type='button']
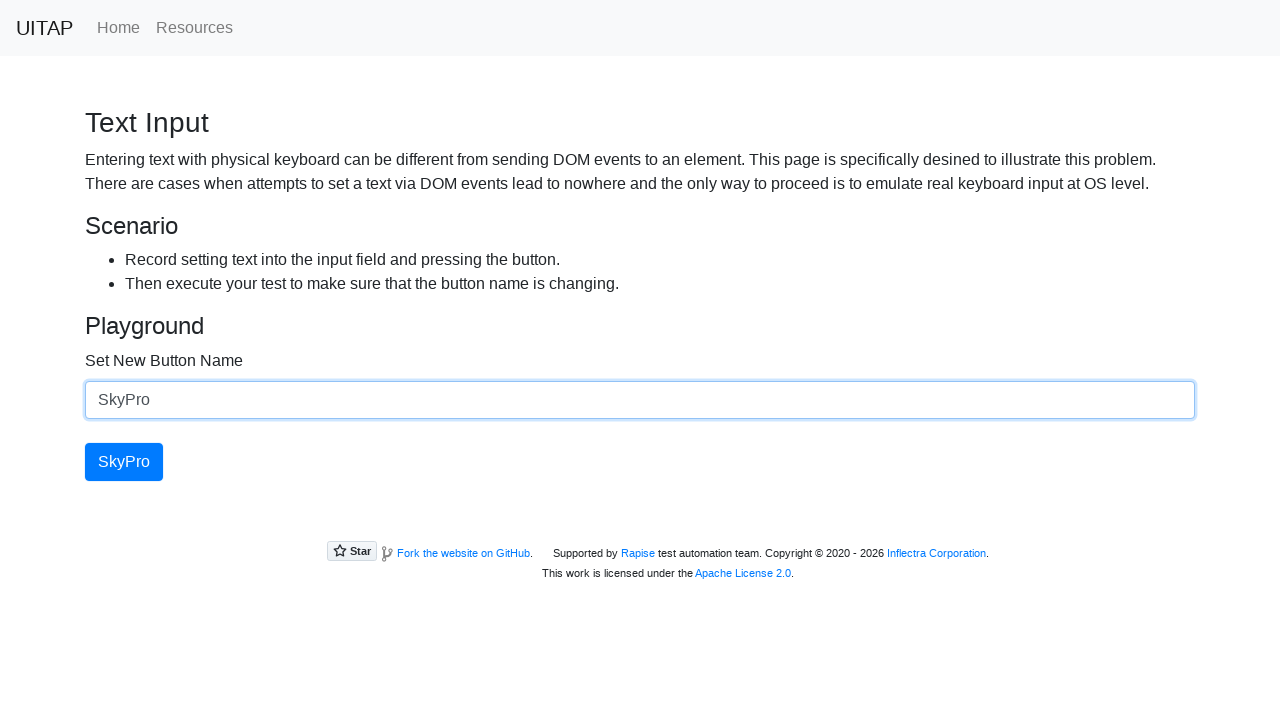

Verified button element is visible with updated text
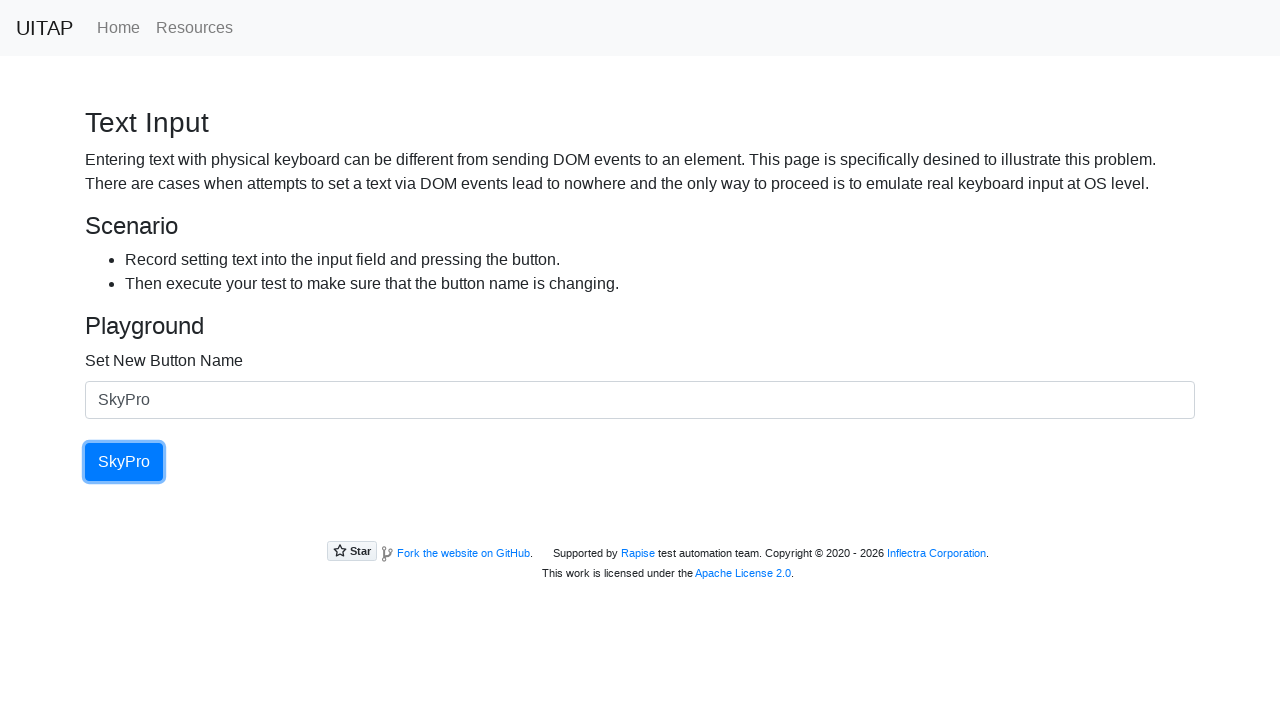

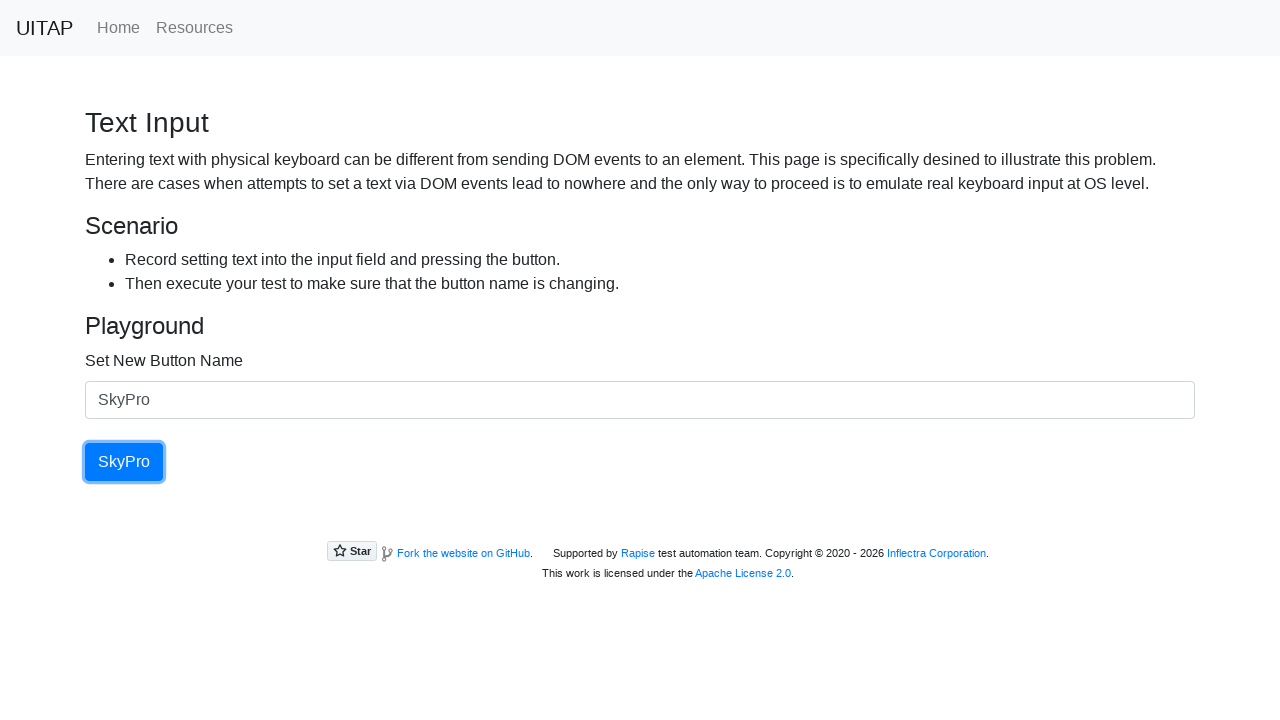